Selects a dropdown option by typing the value directly into the select element

Starting URL: https://www.bstackdemo.com/

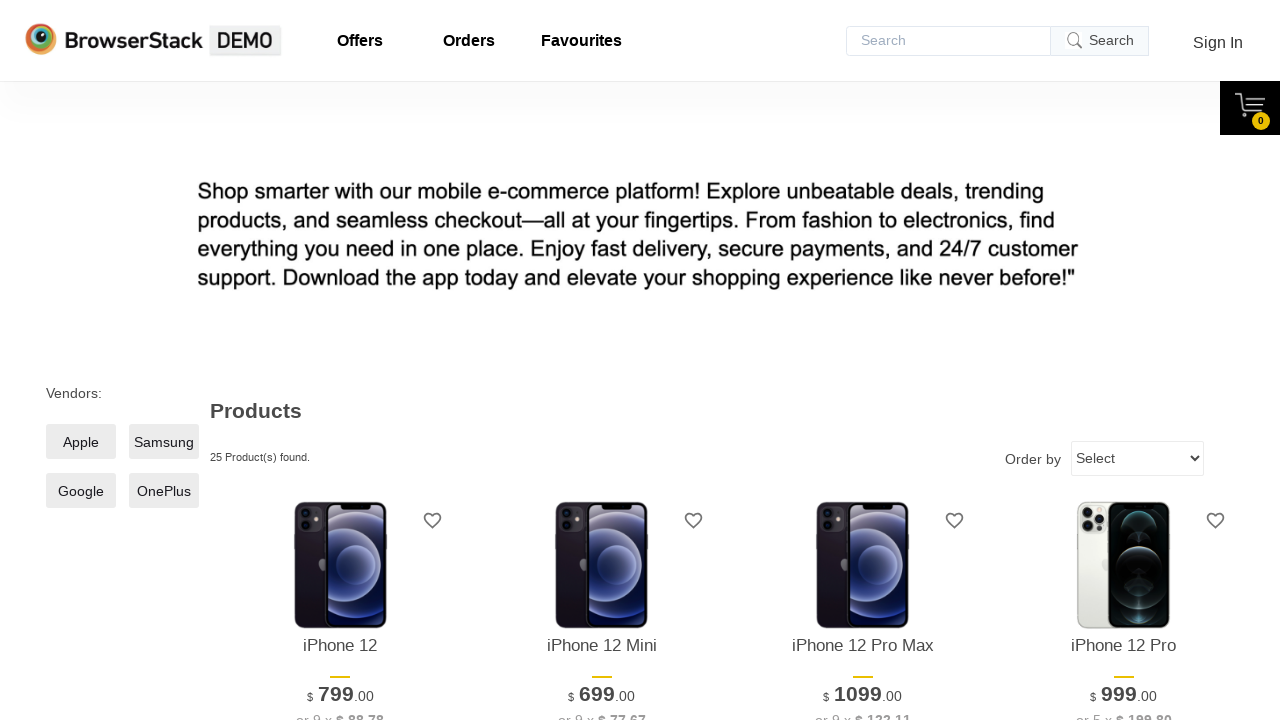

Navigated to https://www.bstackdemo.com/
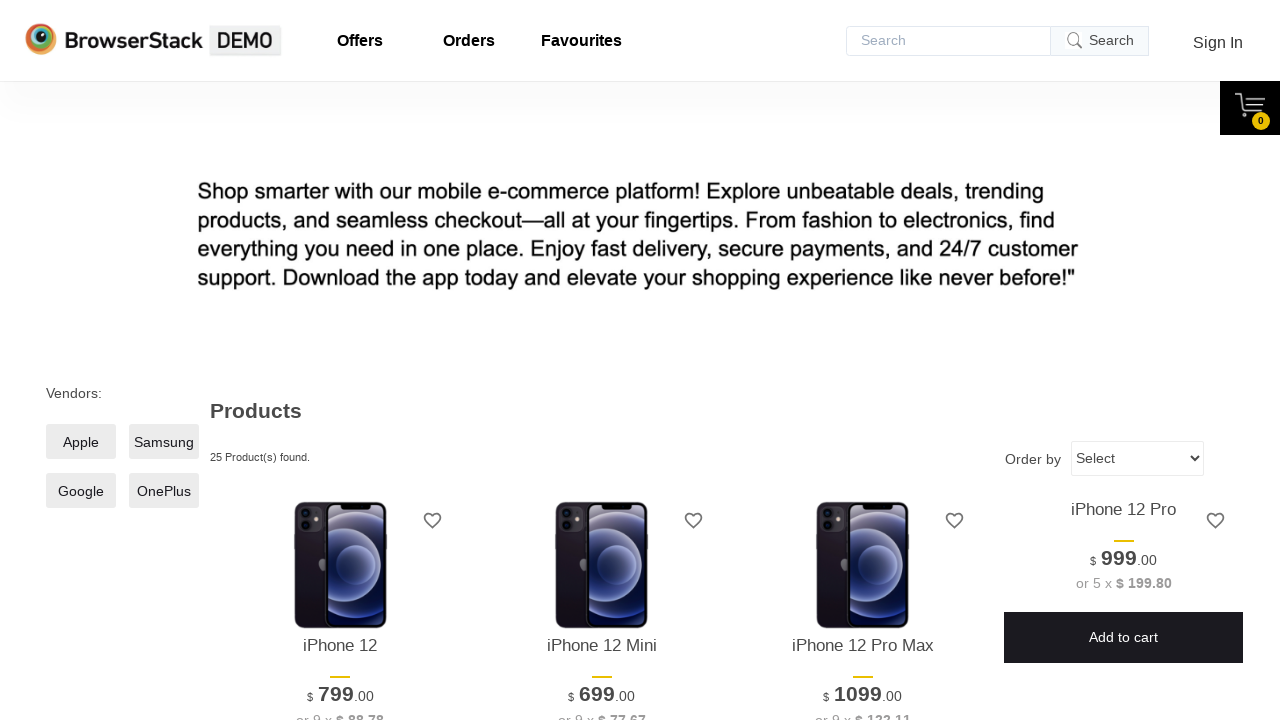

Selected dropdown option 'highestprice' using select_option method on select
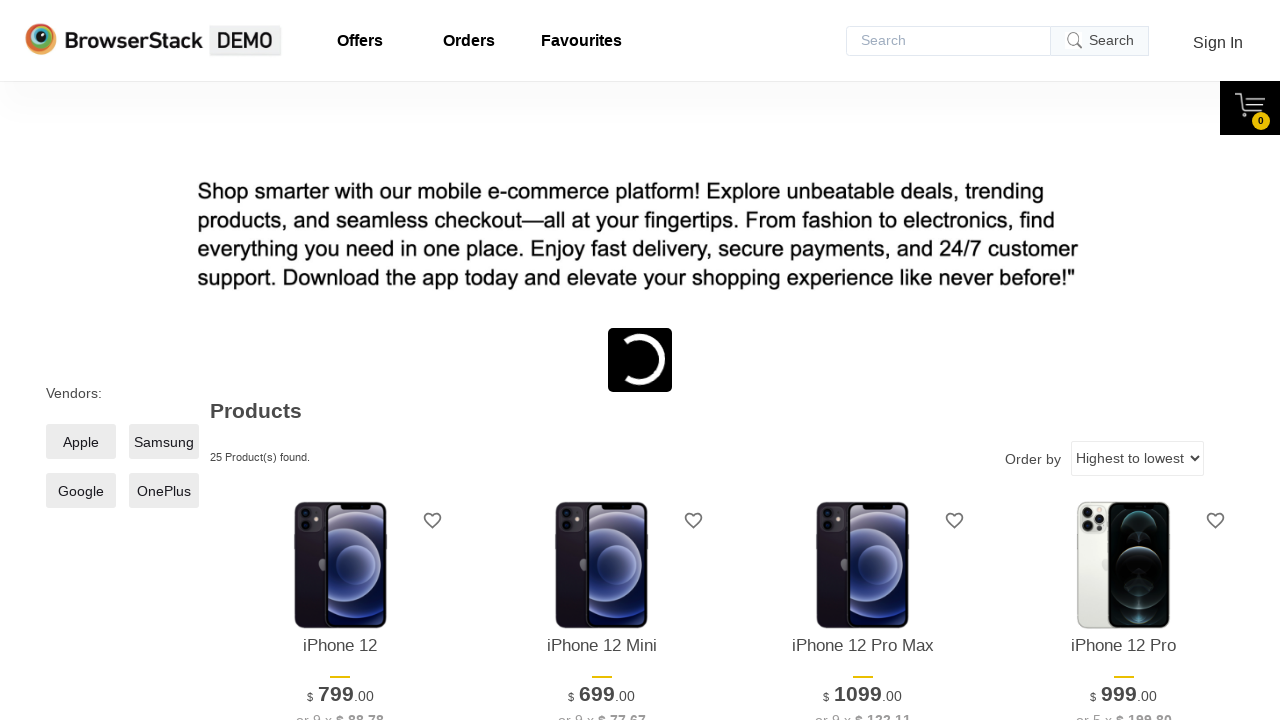

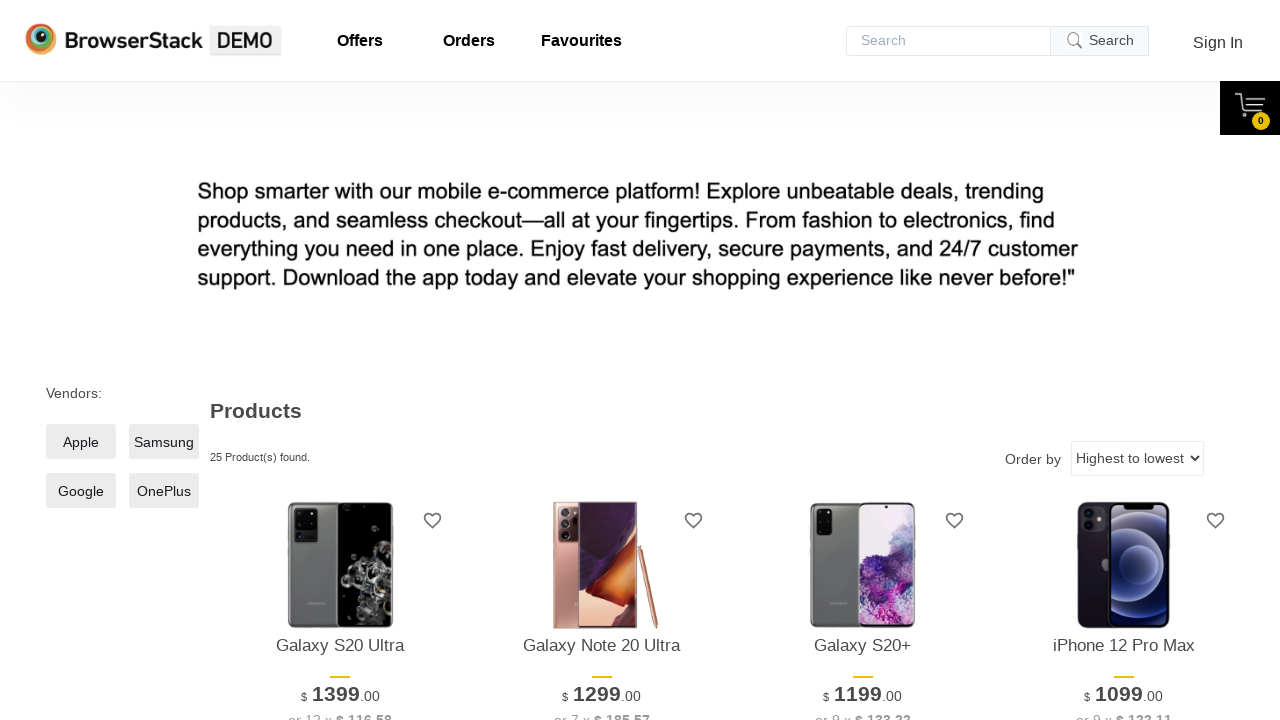